Tests dropdown selection by iterating through all option elements and clicking on the one with matching text "Option 1"

Starting URL: https://the-internet.herokuapp.com/dropdown

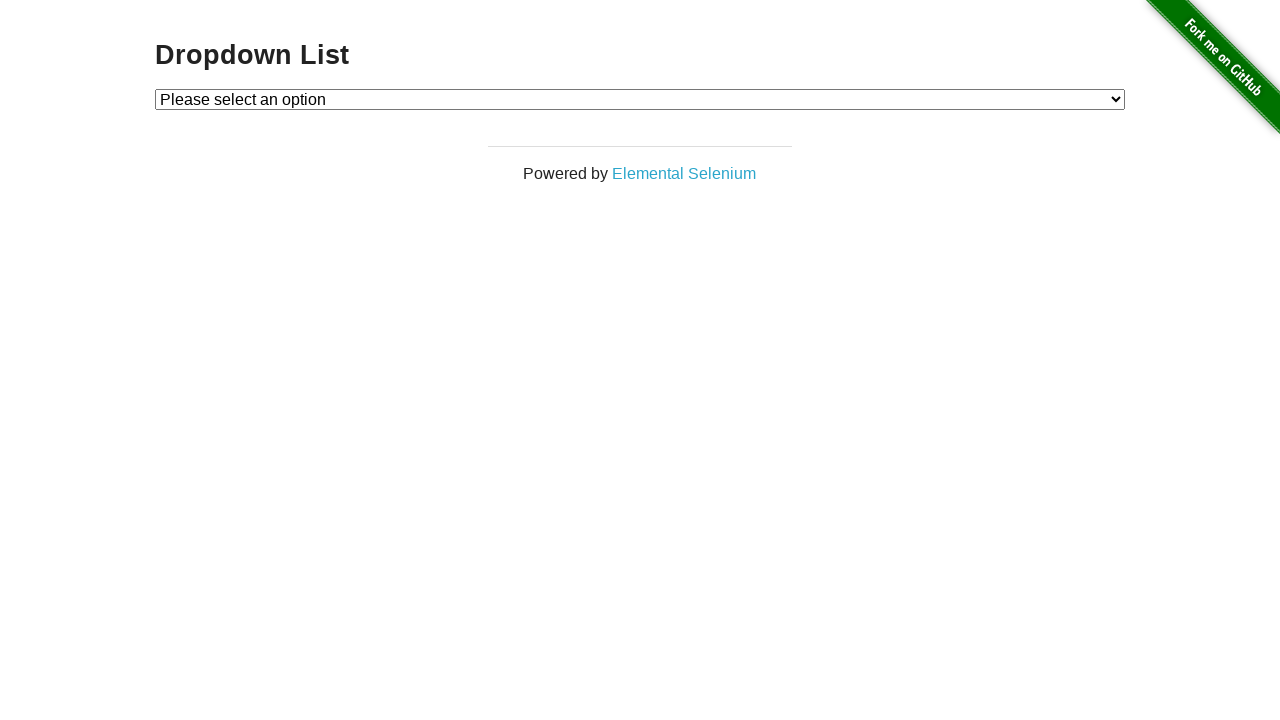

Waited for dropdown element to be present
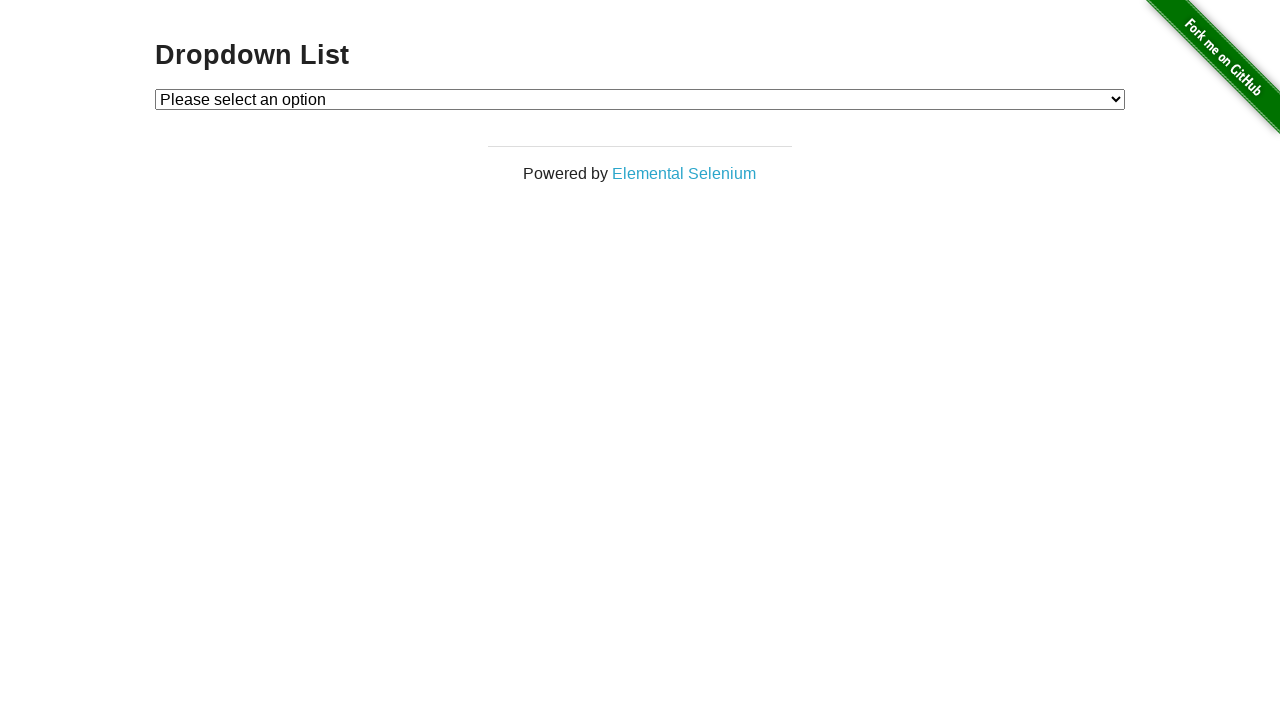

Selected 'Option 1' from the dropdown on #dropdown
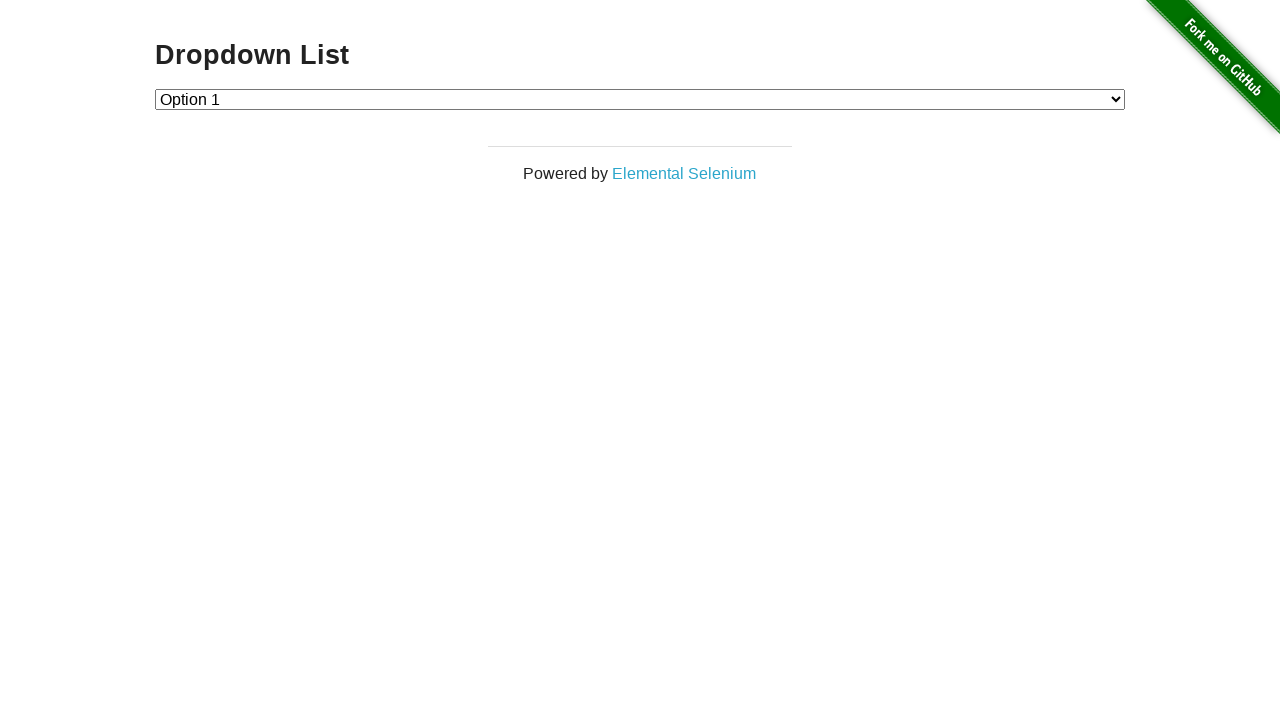

Retrieved the selected dropdown value
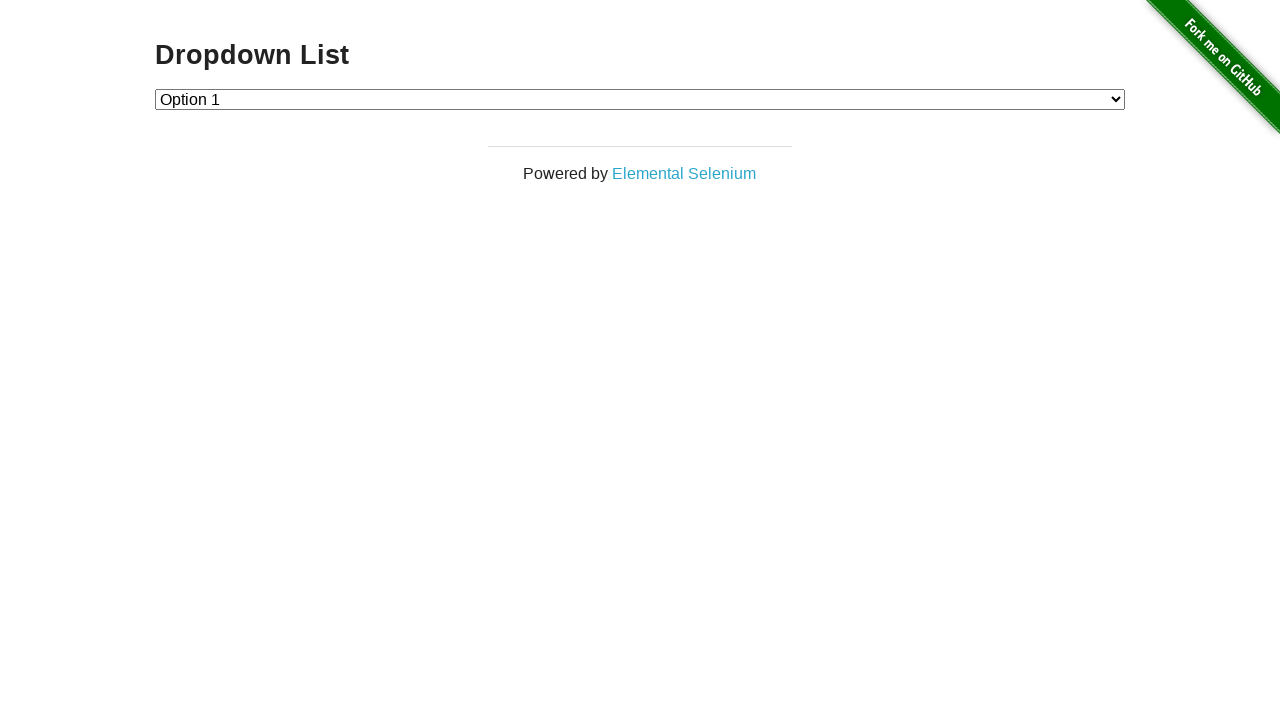

Verified that the dropdown selection is '1' (Option 1)
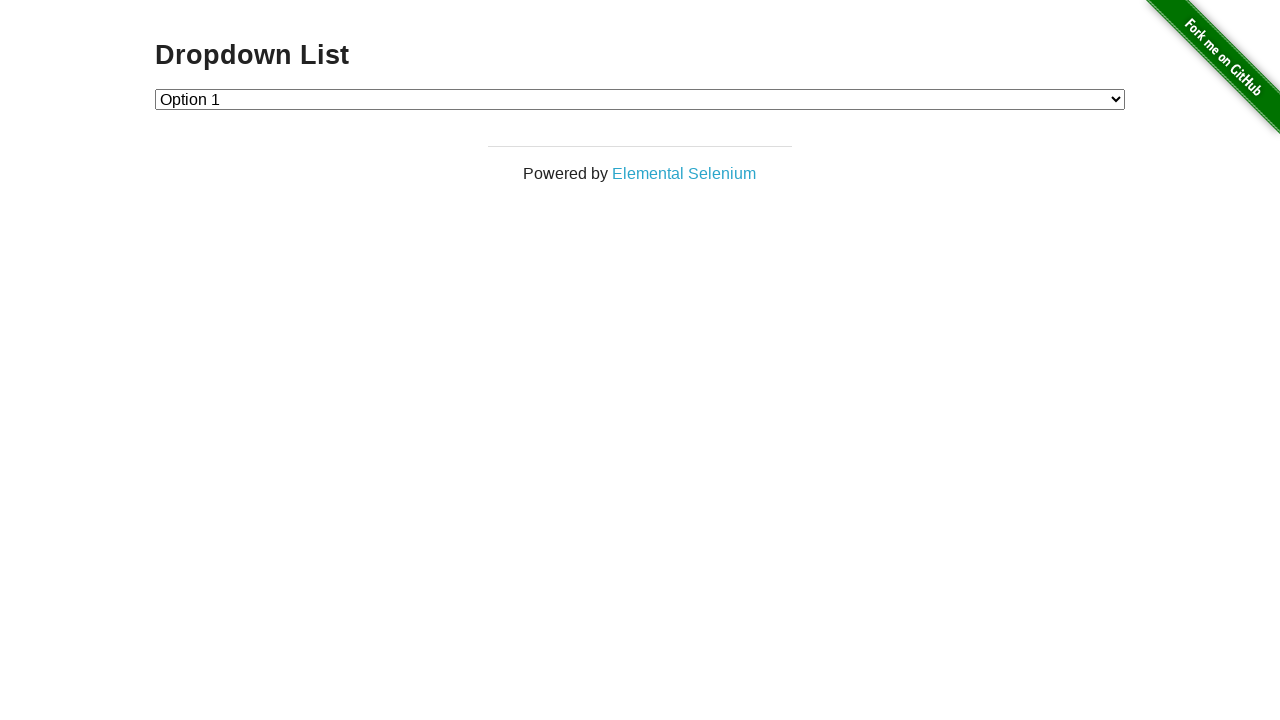

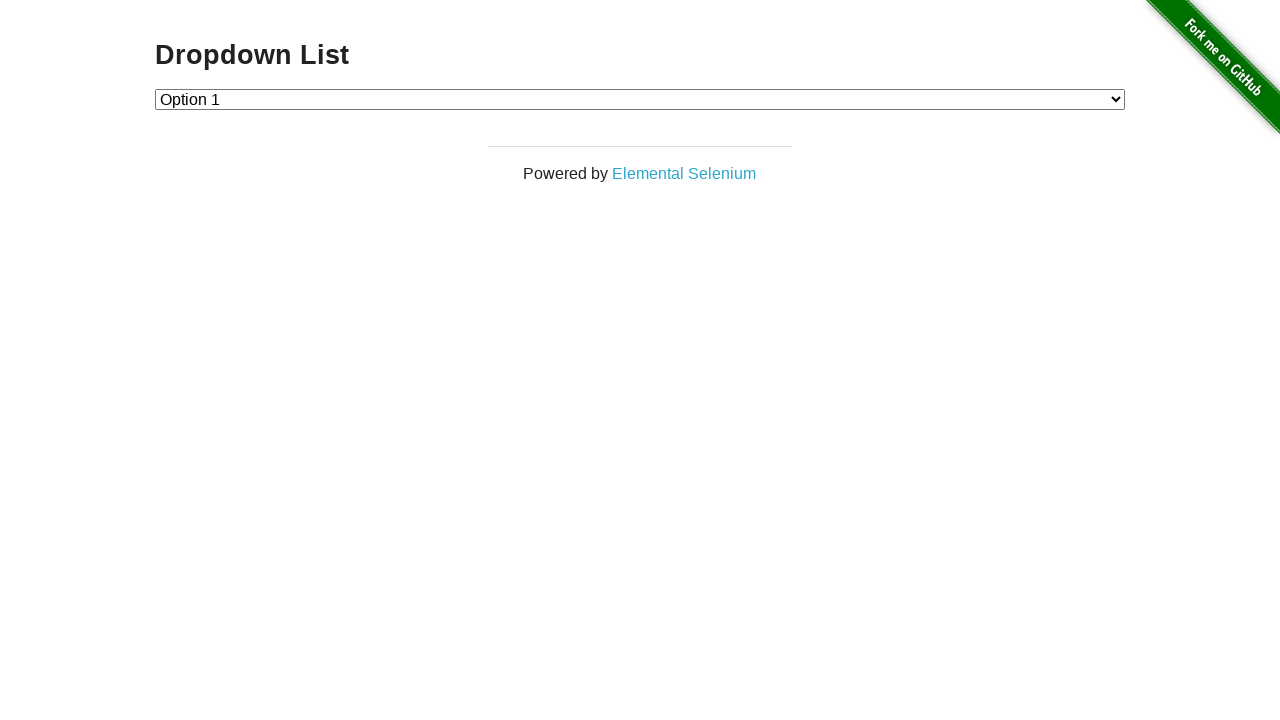